Tests a waits demo page by clicking a button and filling a text field that appears after the click

Starting URL: https://www.hyrtutorials.com/p/waits-demo.html

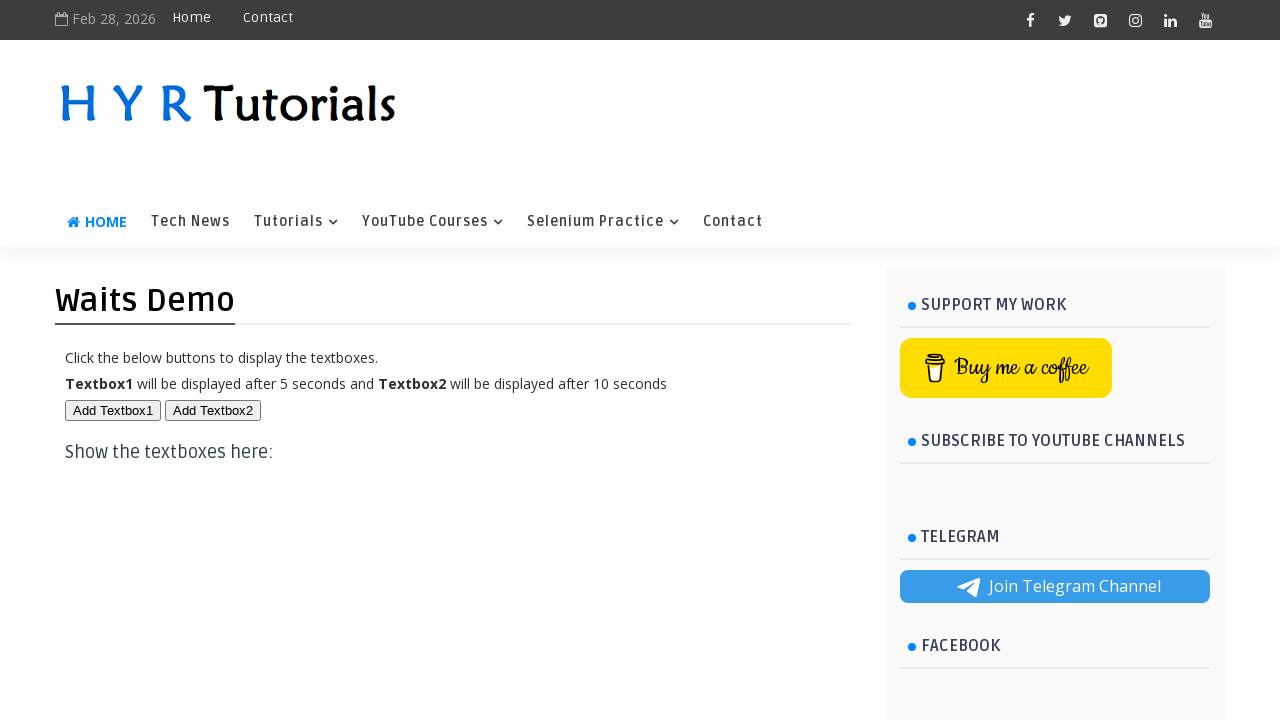

Navigated to waits demo page
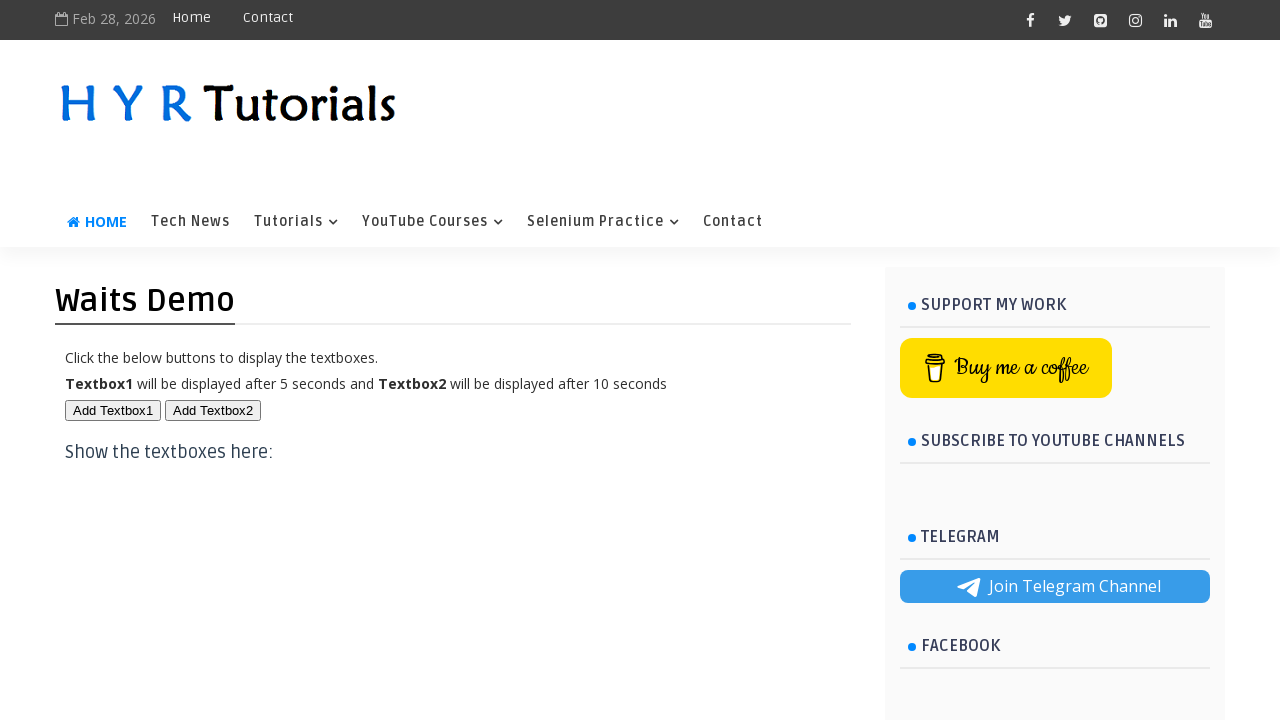

Clicked the first button at (113, 410) on #btn1
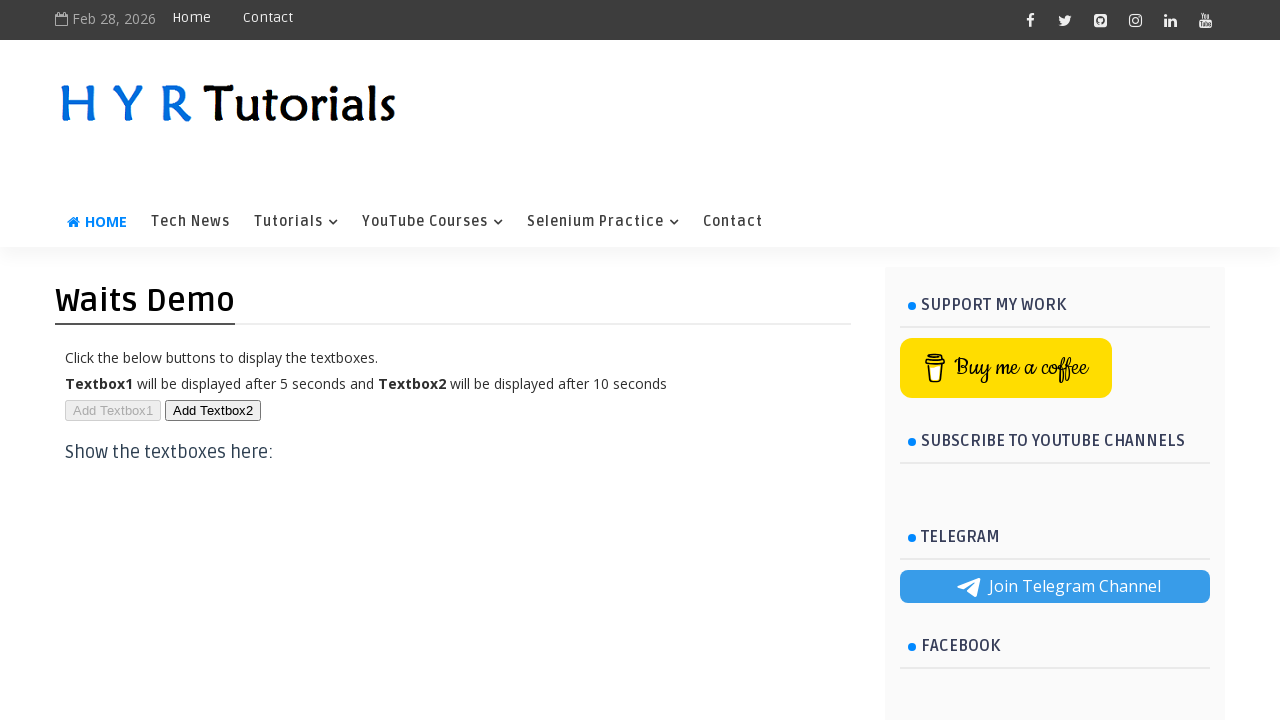

Filled text field with 'HYR' on #txt1
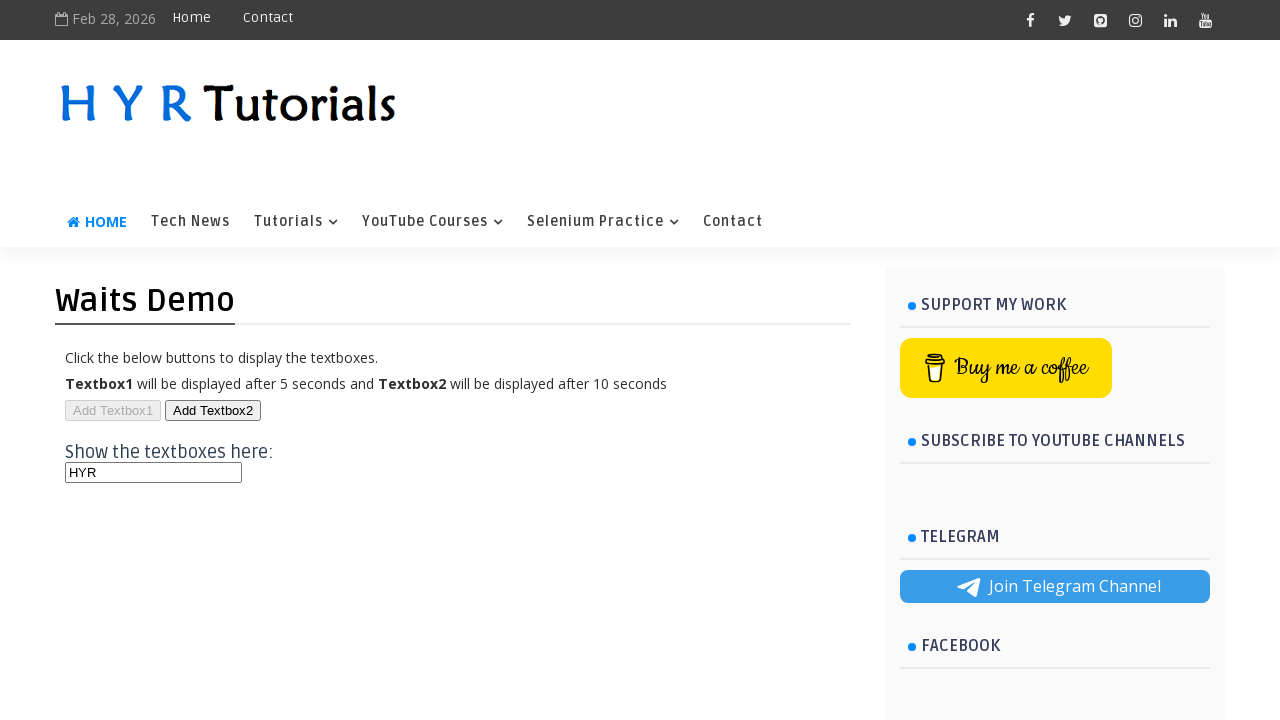

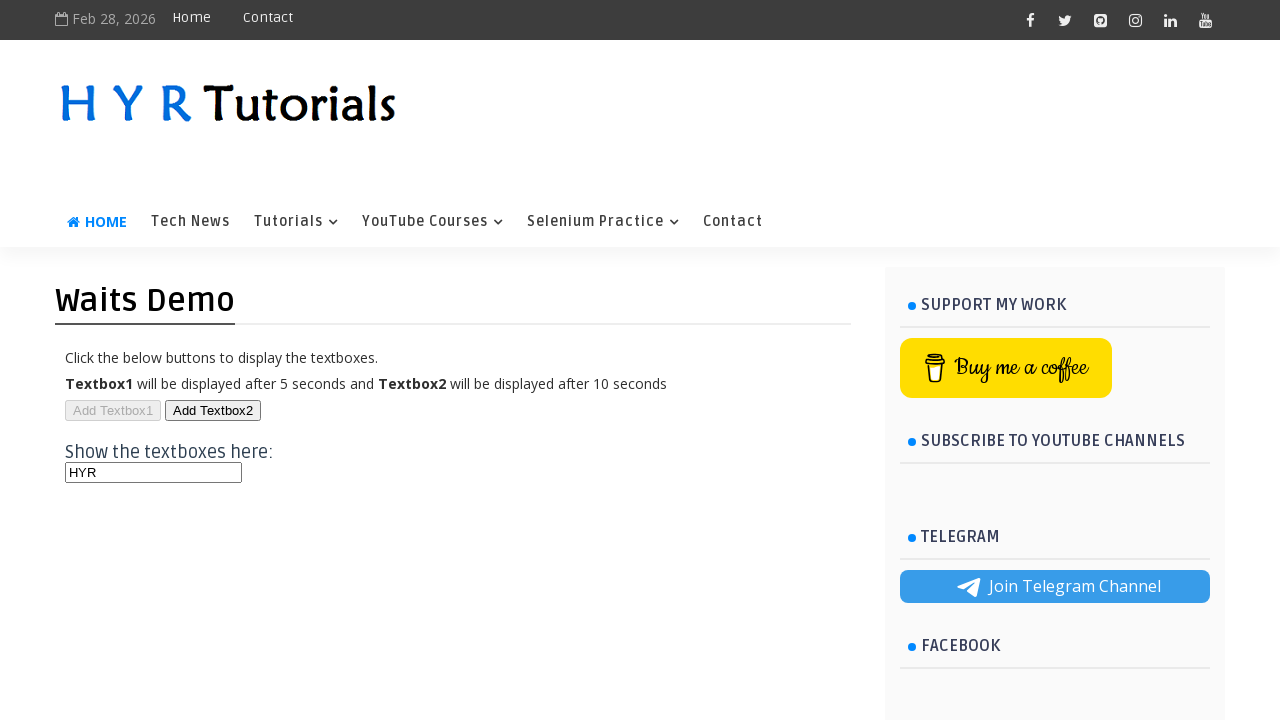